Tests handling a confirmation dialog by clicking the confirm button and dismissing (canceling) the confirmation

Starting URL: https://testautomationpractice.blogspot.com/

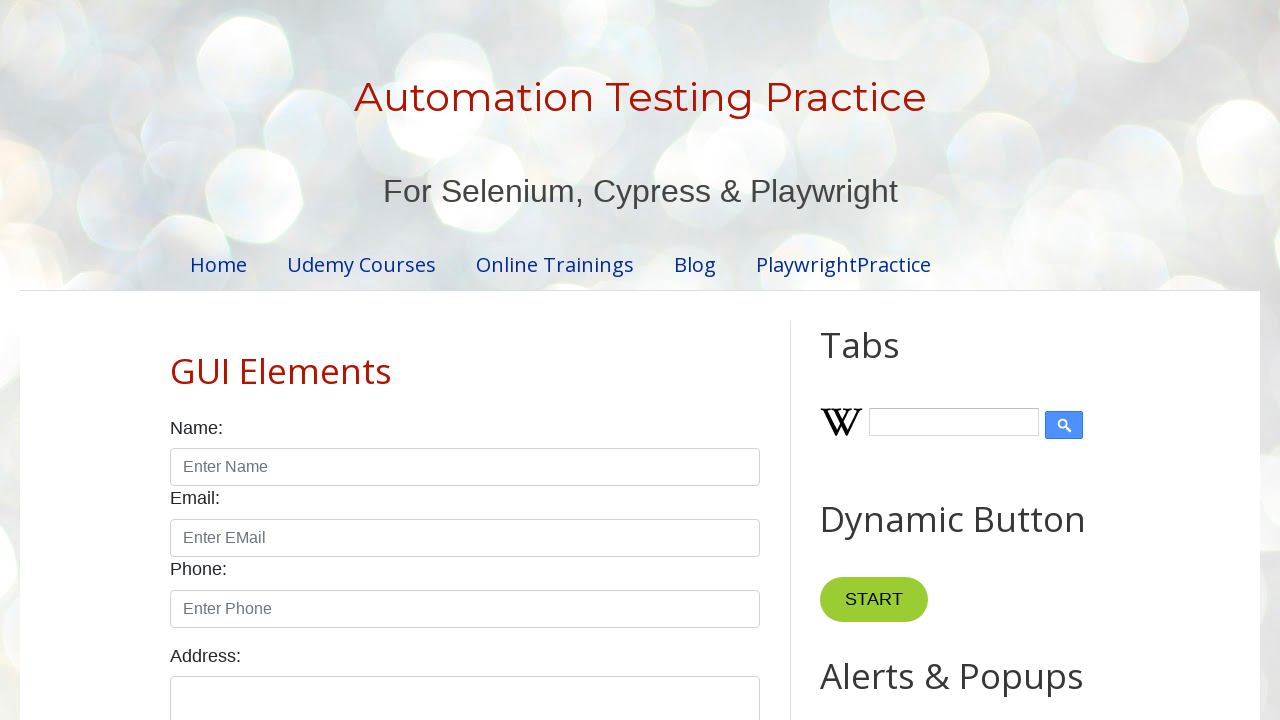

Dialog event handler registered to dismiss confirmations
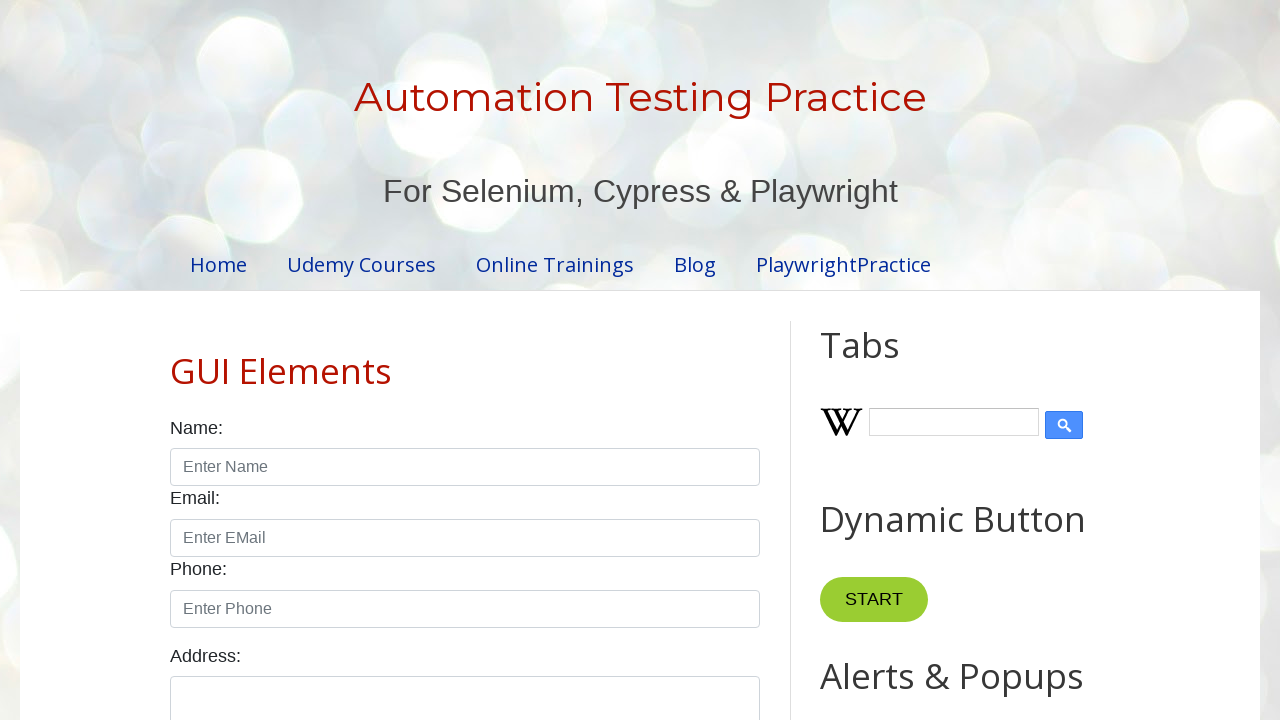

Clicked the confirm button to trigger the confirmation dialog at (912, 360) on xpath=//button[@id="confirmBtn"]
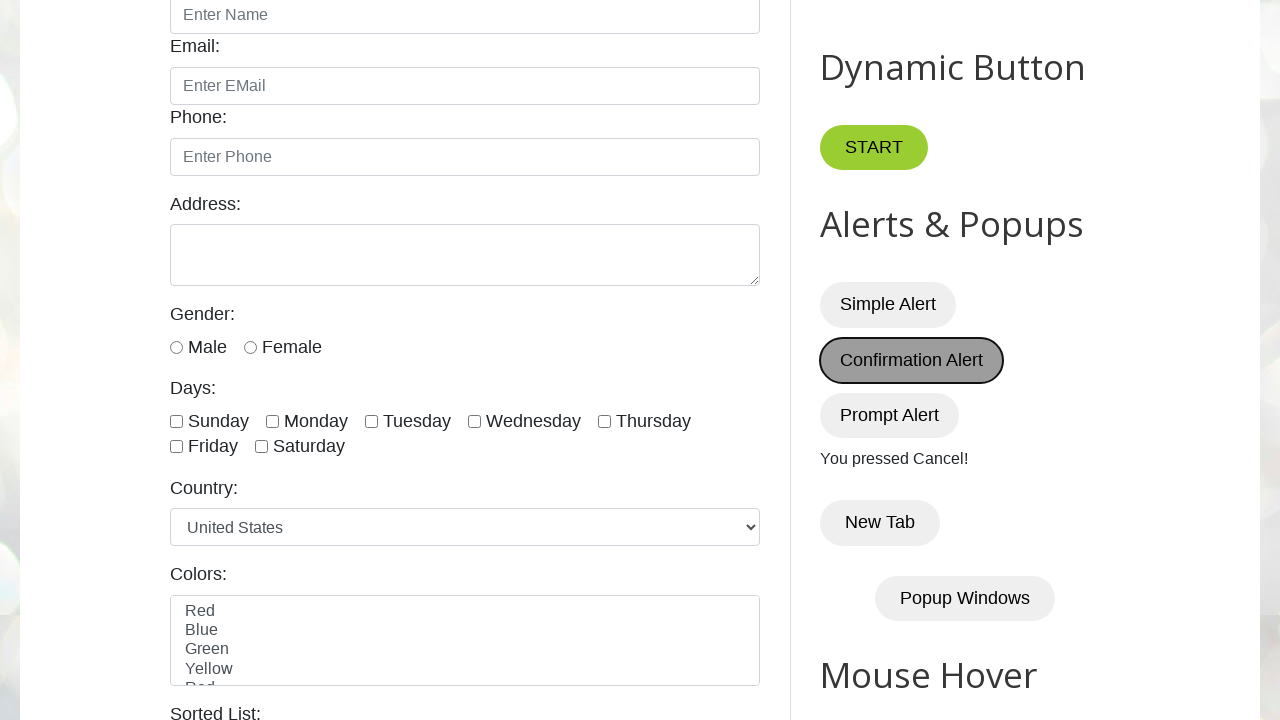

Result text appeared on the page after dialog was dismissed
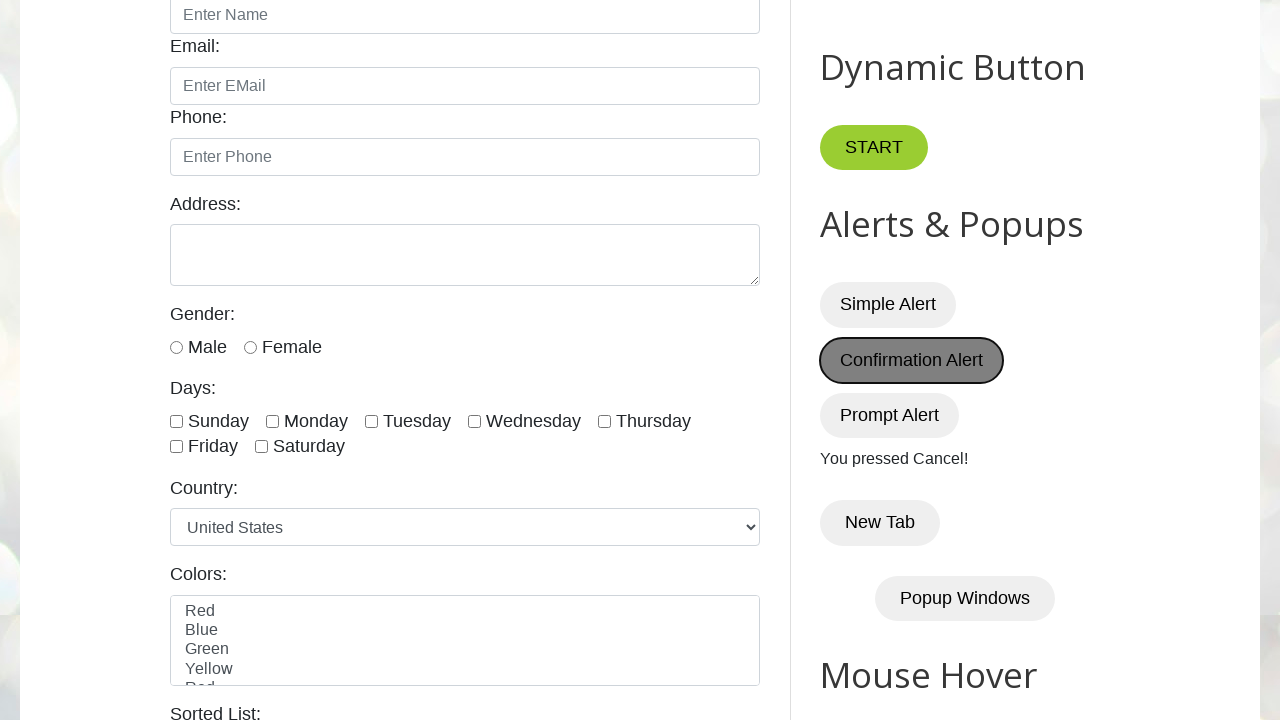

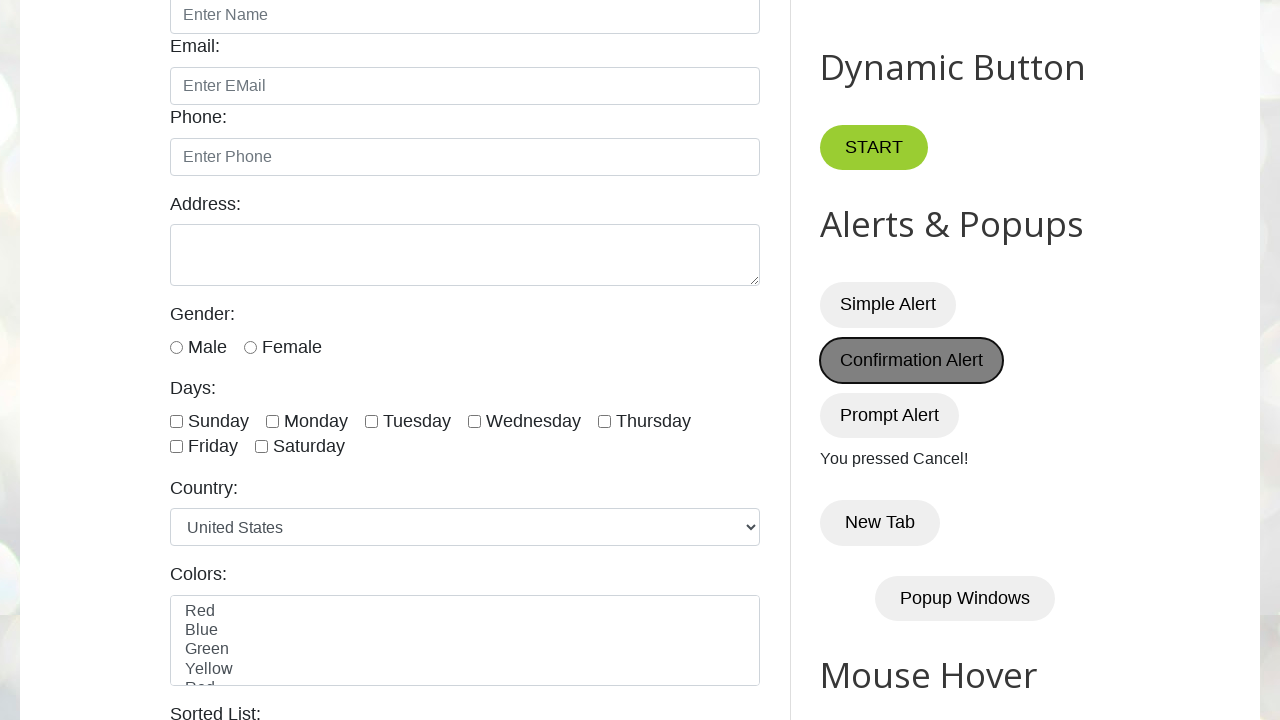